Tests drag and drop functionality by dragging an element from source to target and taking a screenshot

Starting URL: http://jqueryui.com/resources/demos/droppable/default.html

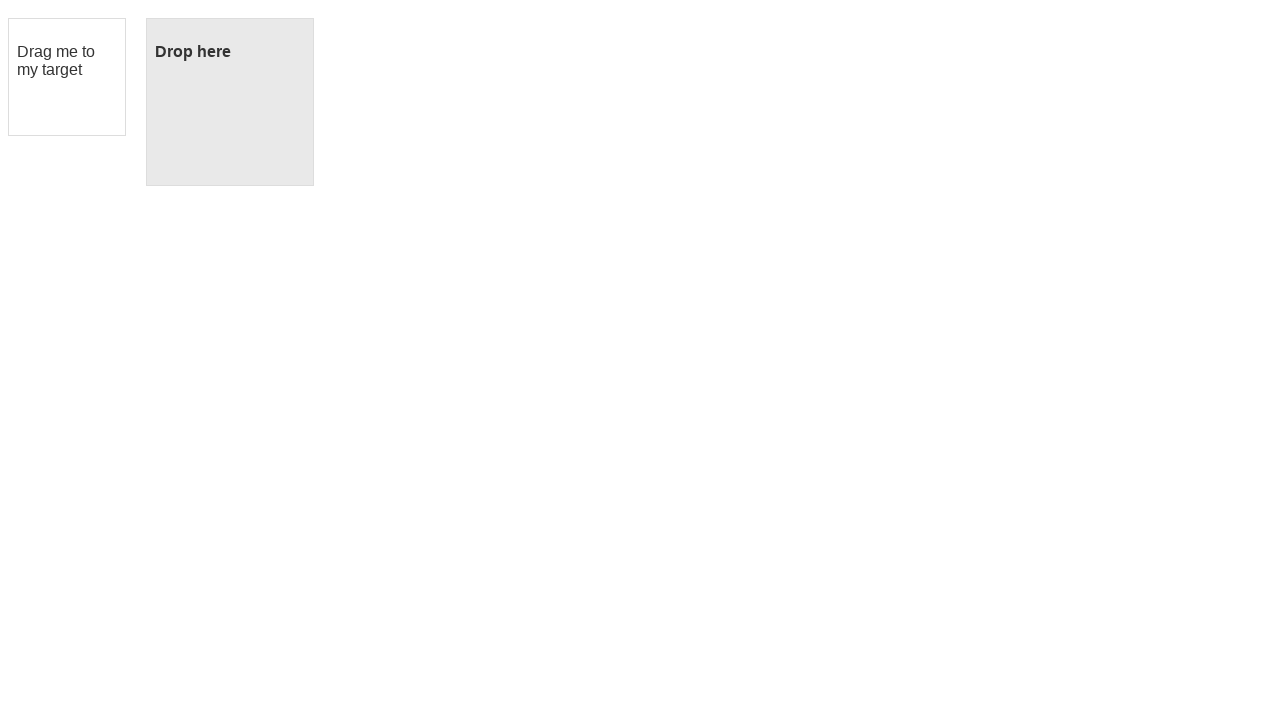

Located draggable element
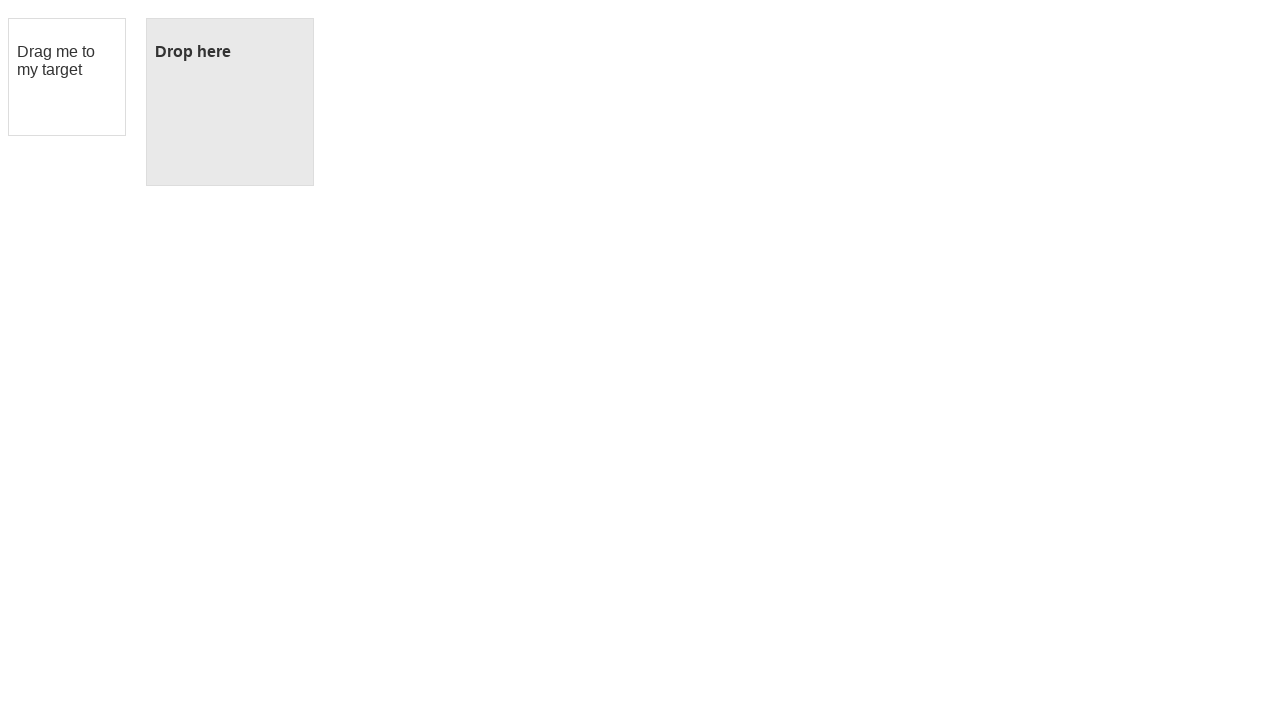

Located droppable target element
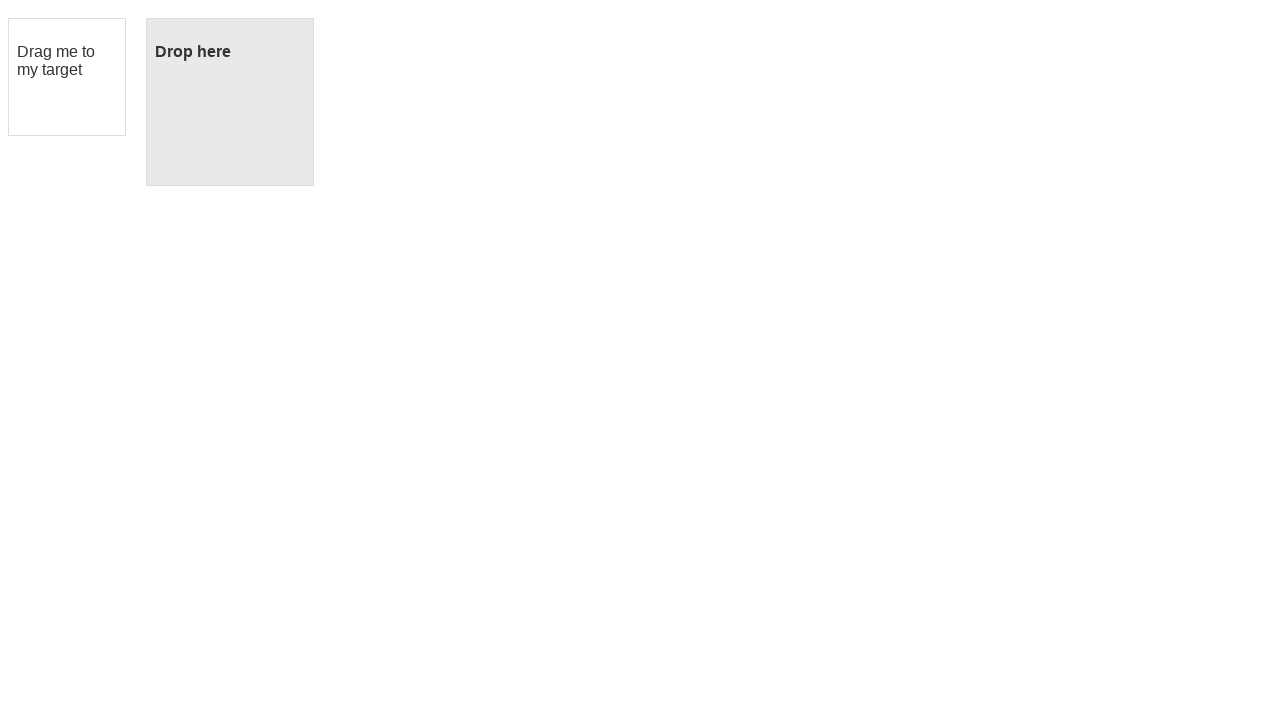

Dragged element from source to target at (230, 102)
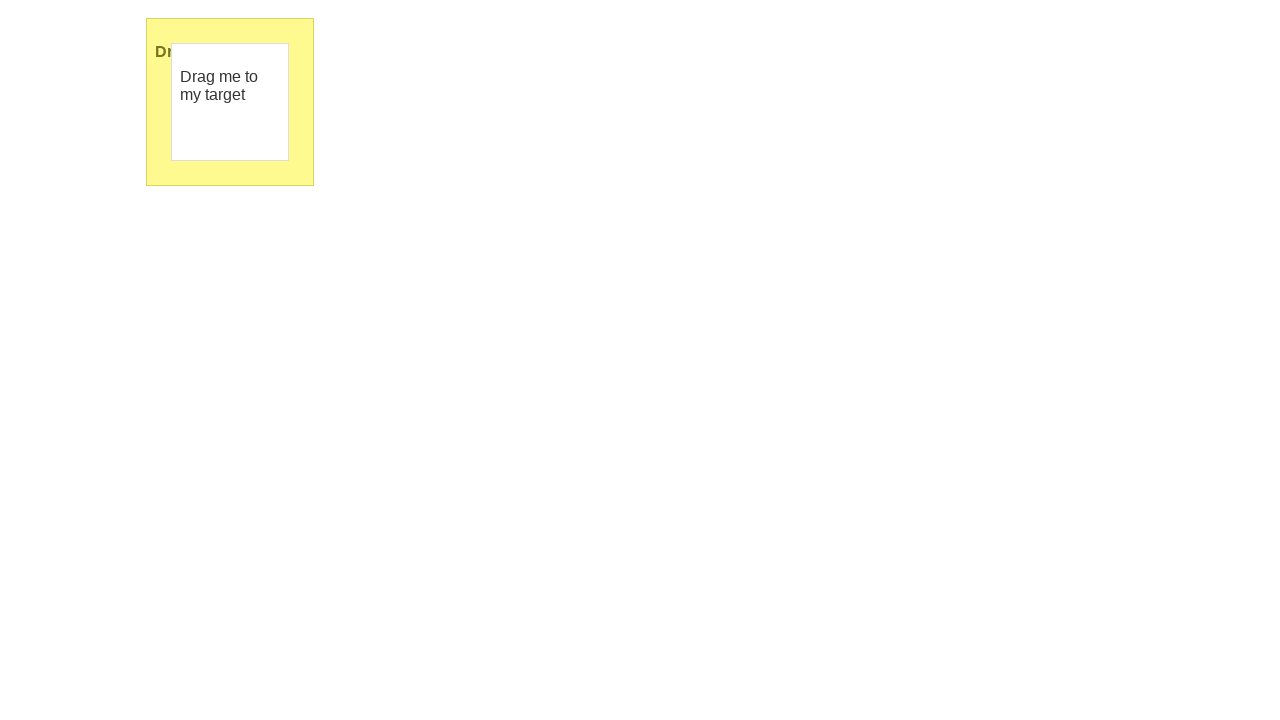

Final screenshot after drag and drop completed
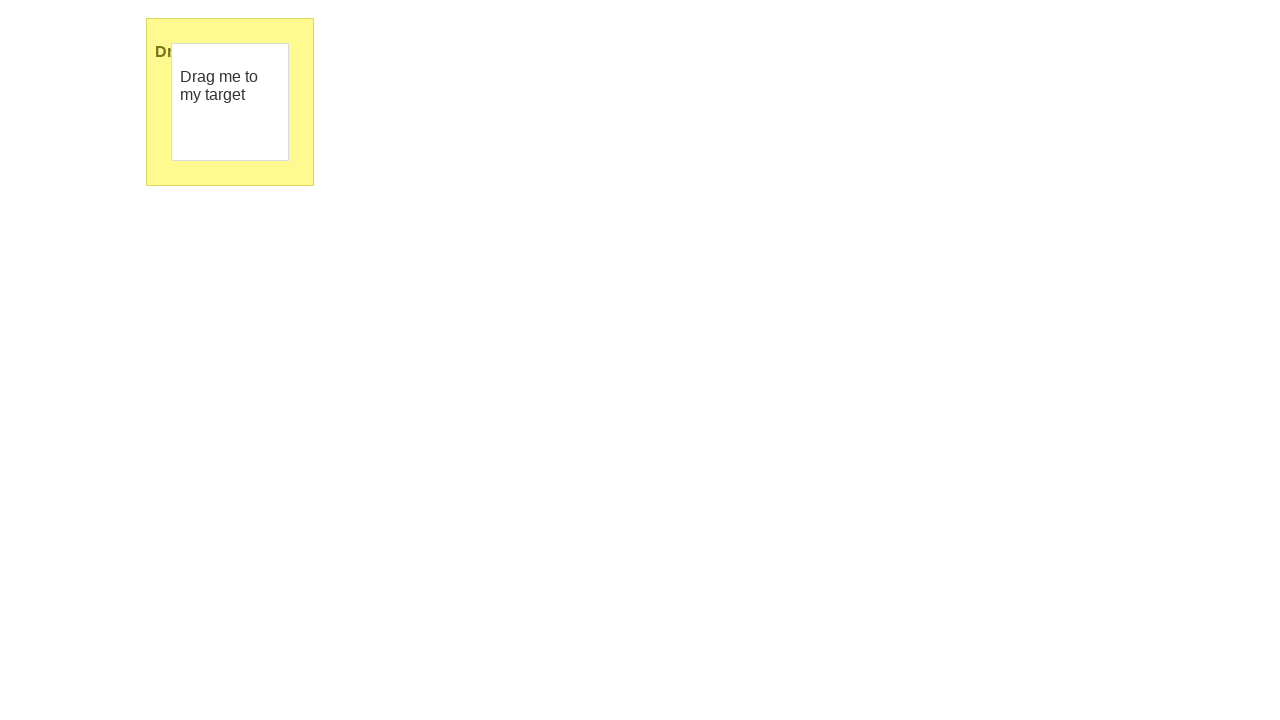

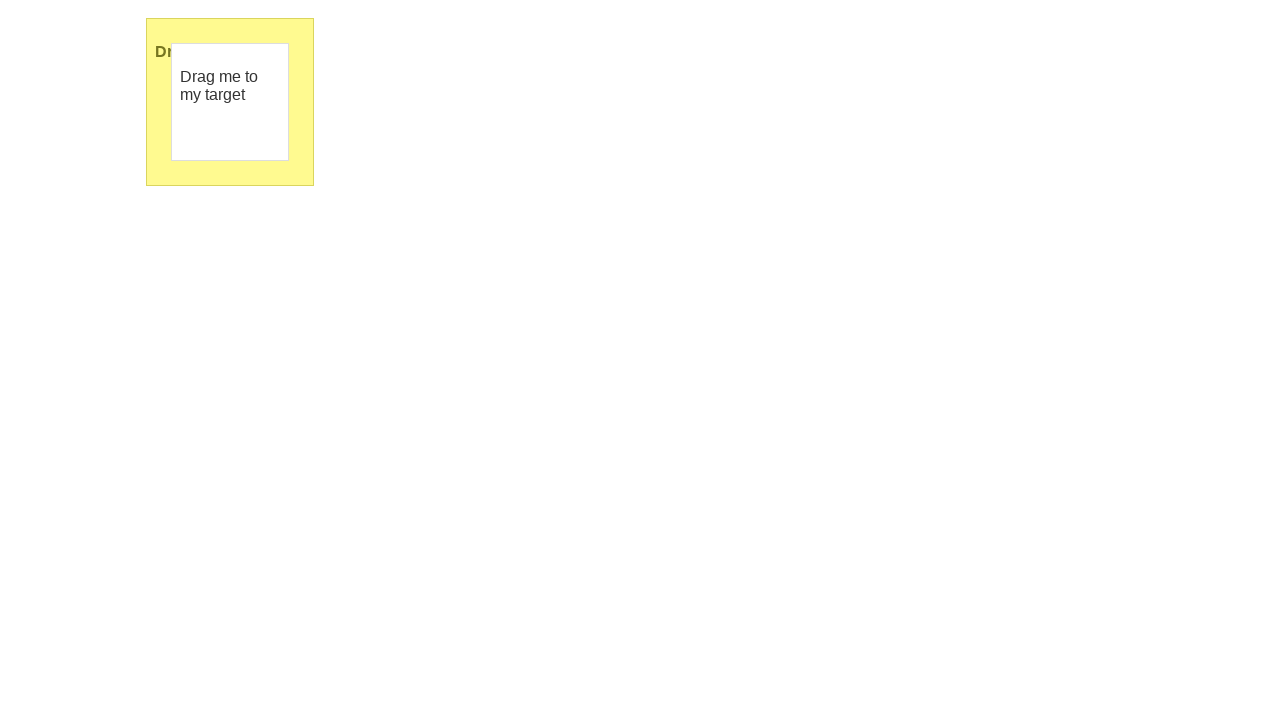